Tests that a todo item is removed when edited to an empty string.

Starting URL: https://demo.playwright.dev/todomvc

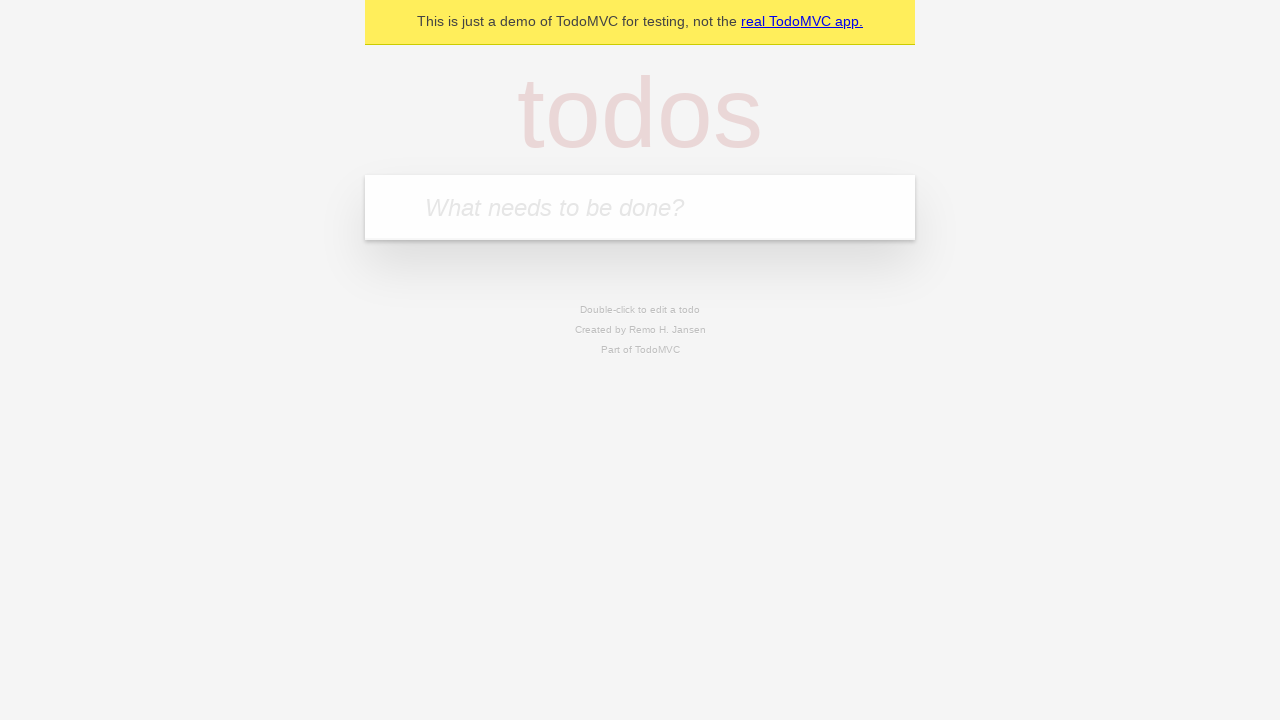

Filled todo input with 'buy some cheese' on internal:attr=[placeholder="What needs to be done?"i]
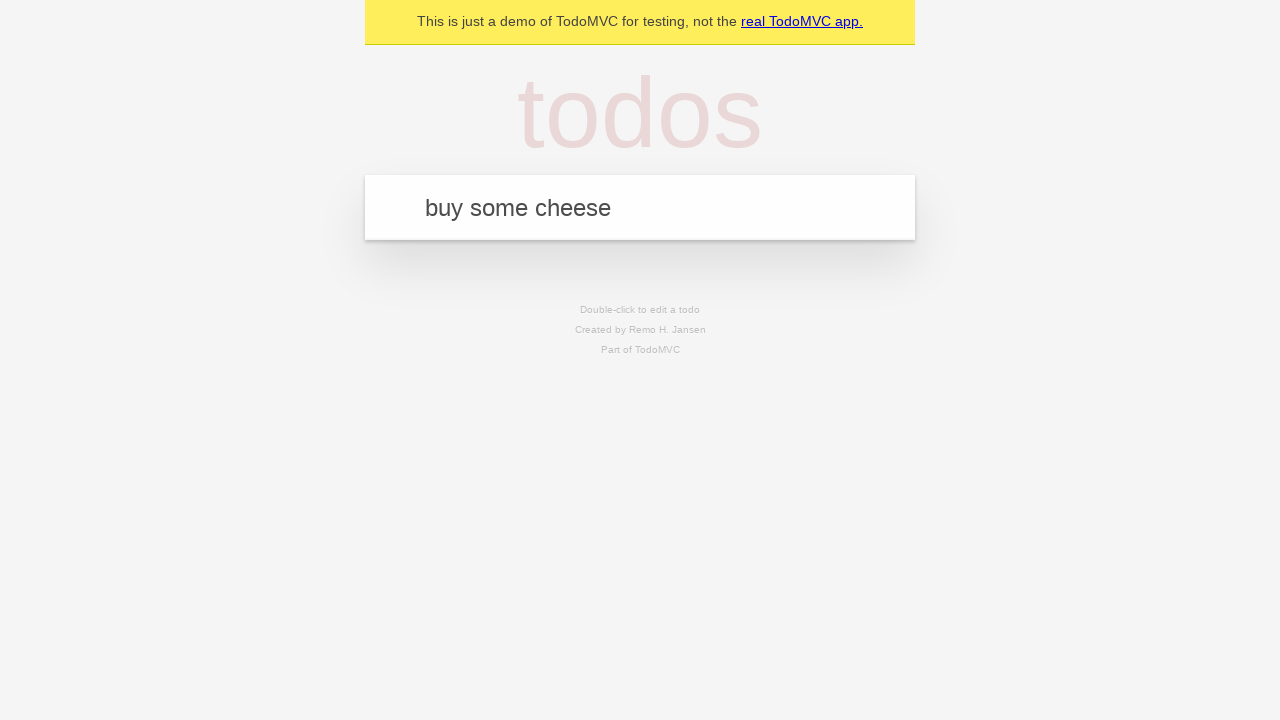

Pressed Enter to add first todo item on internal:attr=[placeholder="What needs to be done?"i]
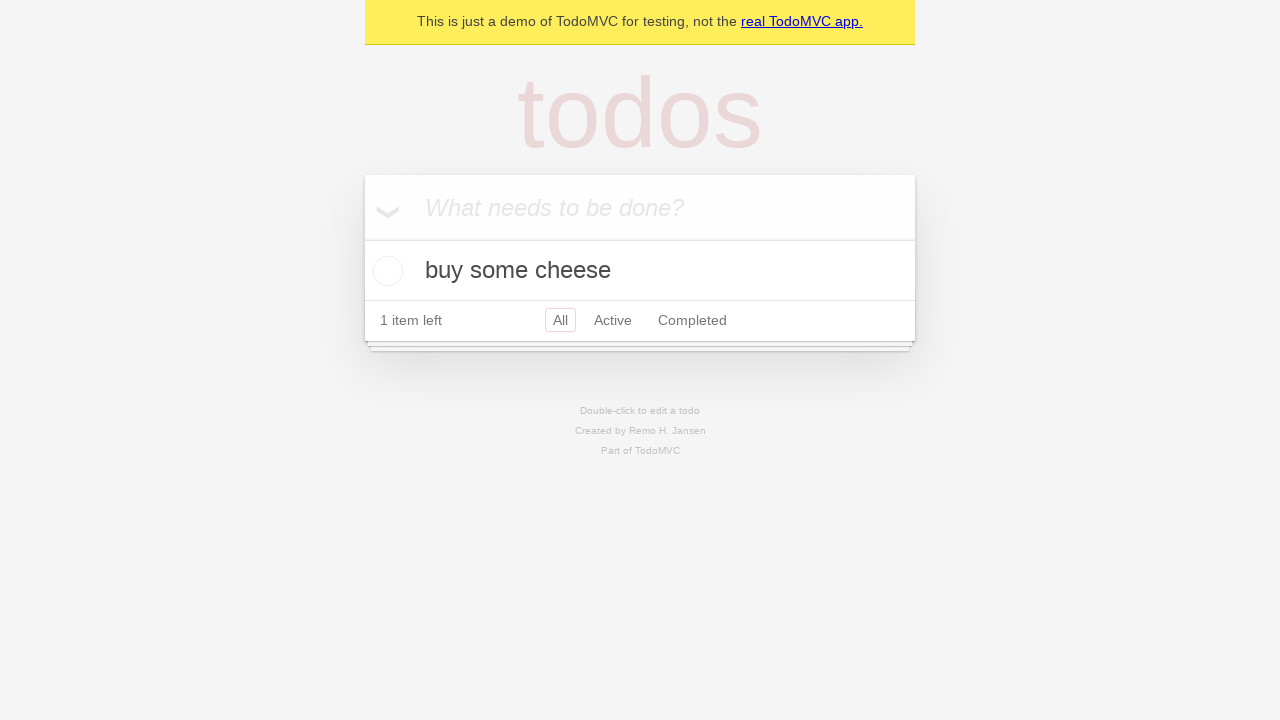

Filled todo input with 'feed the cat' on internal:attr=[placeholder="What needs to be done?"i]
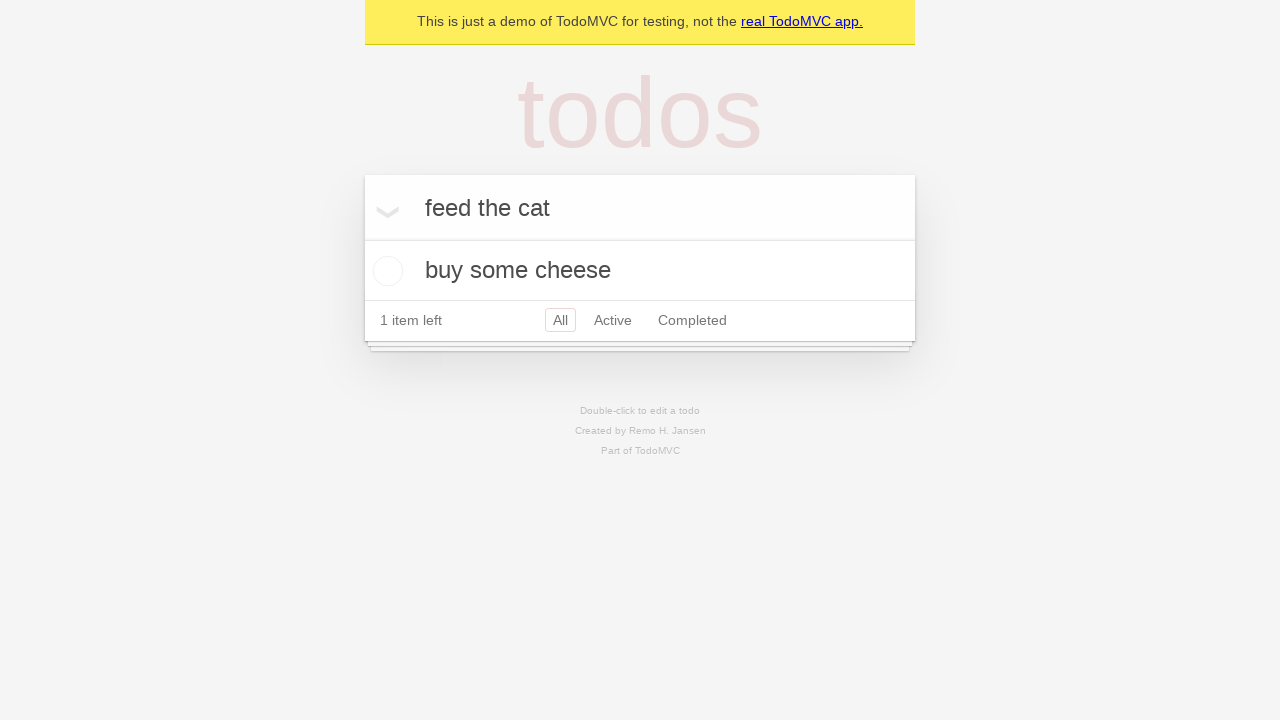

Pressed Enter to add second todo item on internal:attr=[placeholder="What needs to be done?"i]
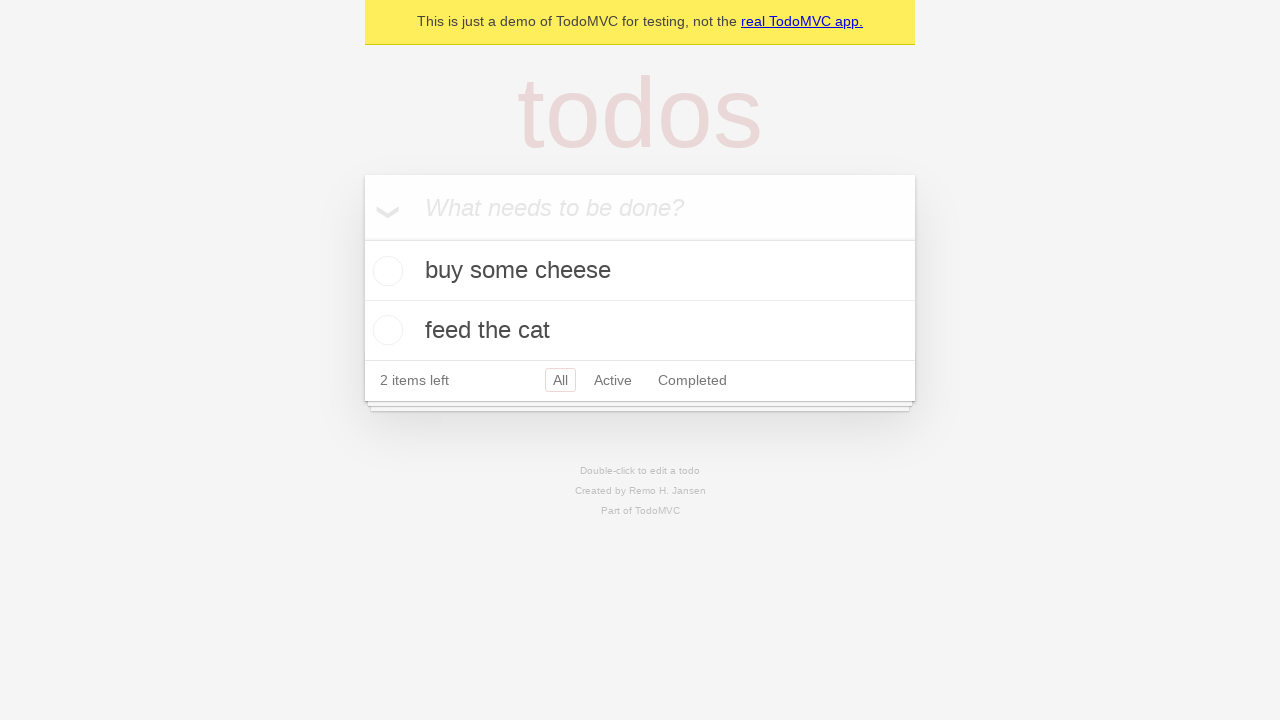

Filled todo input with 'book a doctors appointment' on internal:attr=[placeholder="What needs to be done?"i]
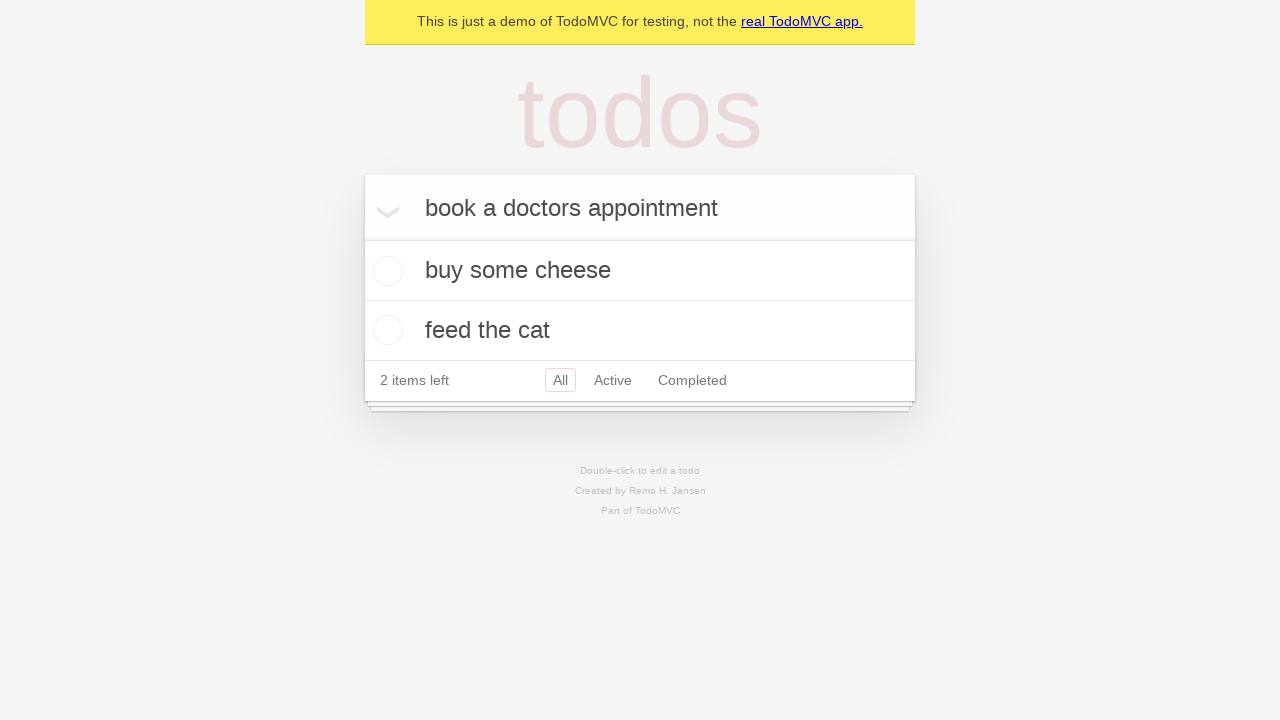

Pressed Enter to add third todo item on internal:attr=[placeholder="What needs to be done?"i]
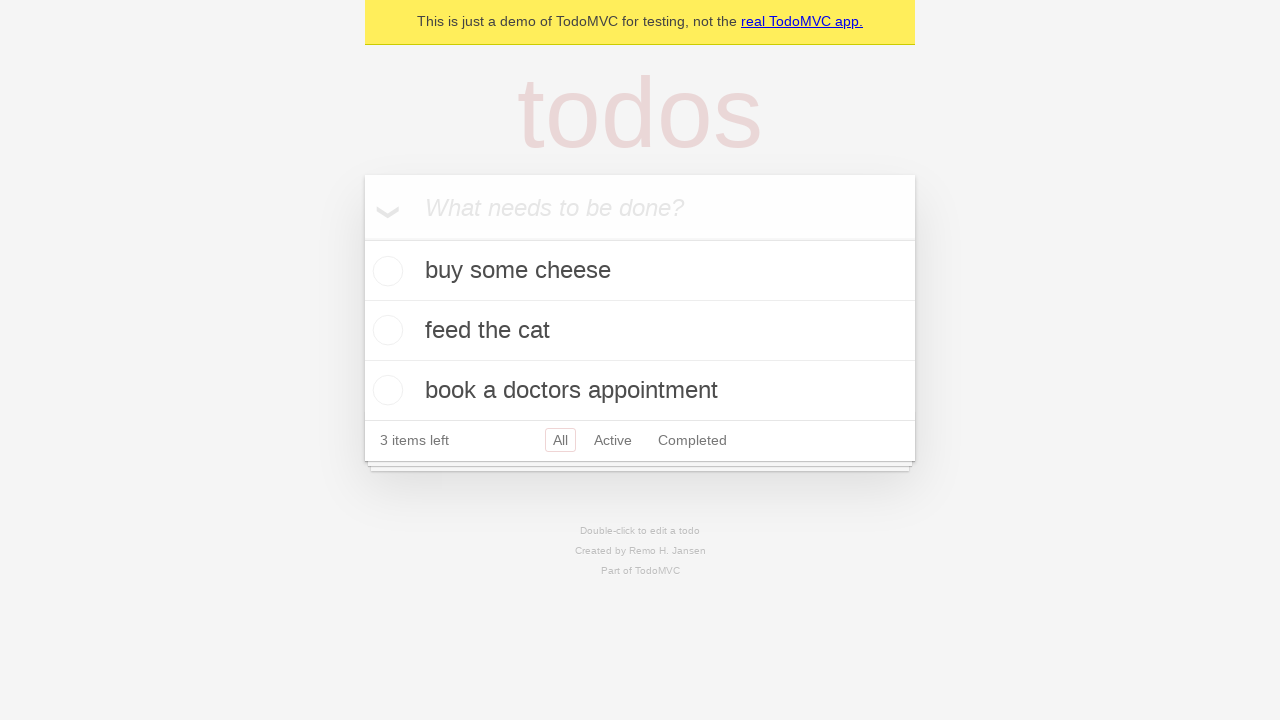

Double-clicked second todo item to enter edit mode at (640, 331) on internal:testid=[data-testid="todo-item"s] >> nth=1
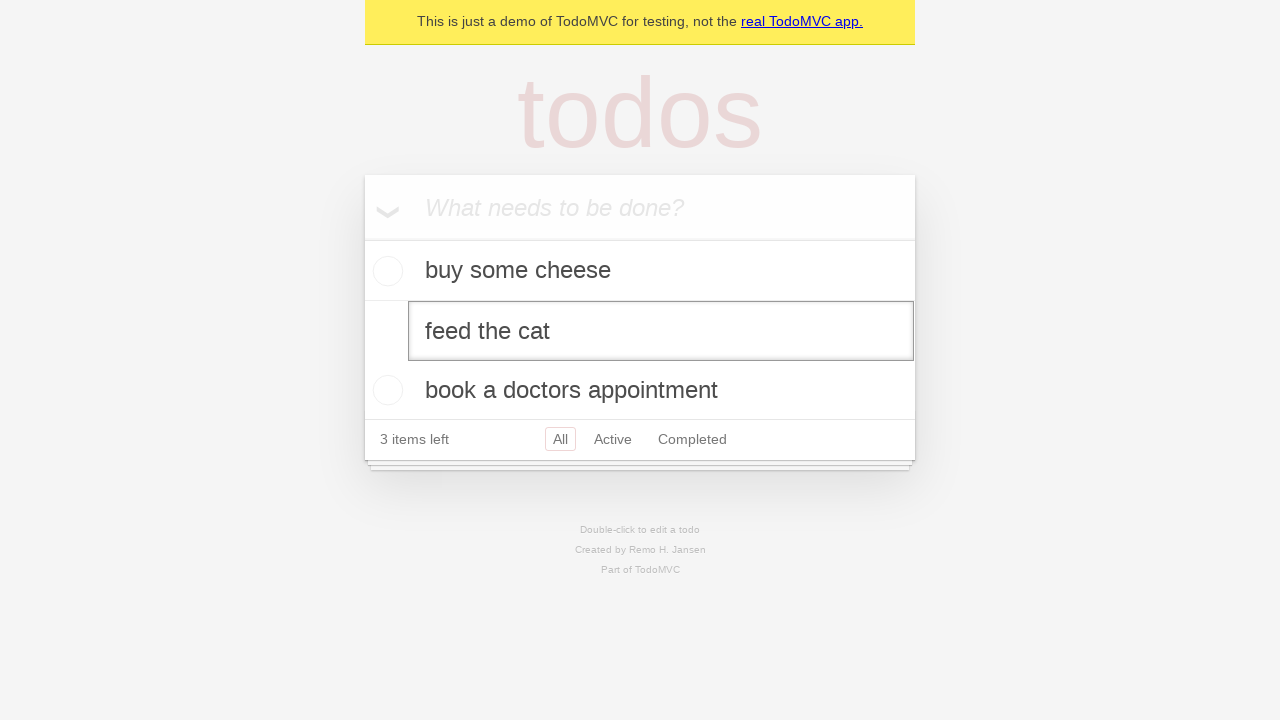

Cleared text from todo edit field on internal:testid=[data-testid="todo-item"s] >> nth=1 >> internal:role=textbox[nam
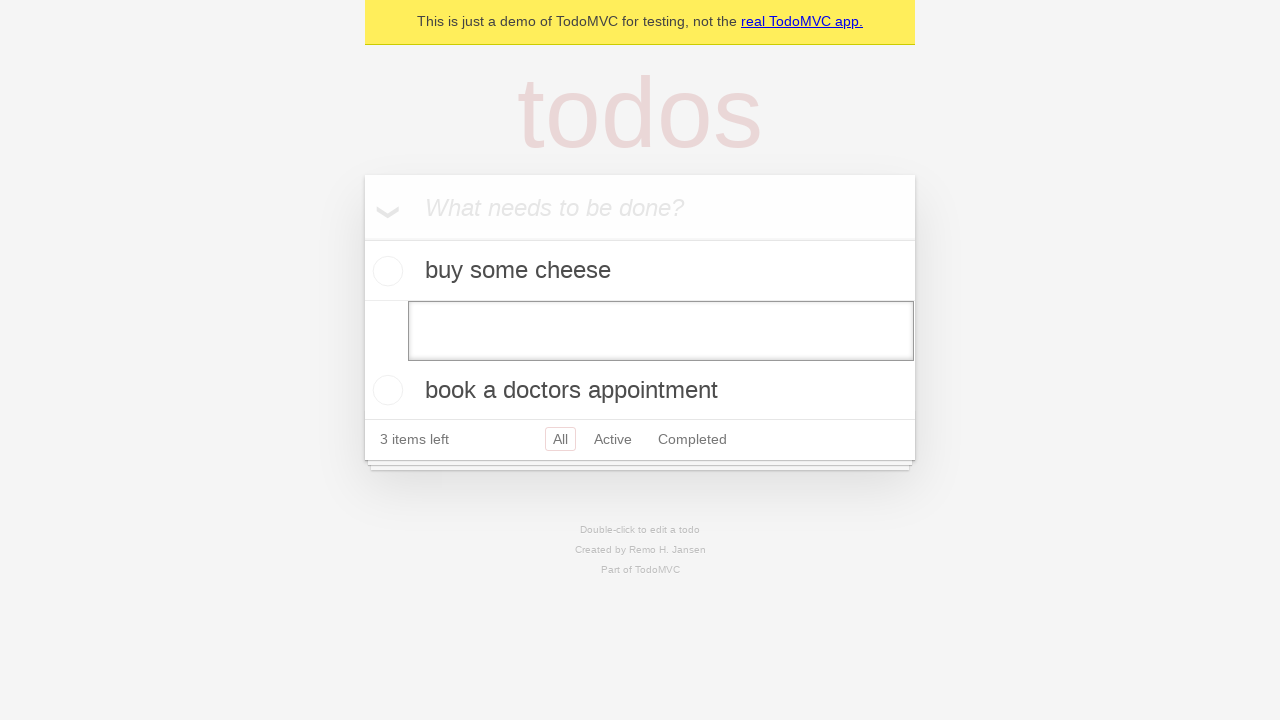

Pressed Enter to submit empty text, removing the todo item on internal:testid=[data-testid="todo-item"s] >> nth=1 >> internal:role=textbox[nam
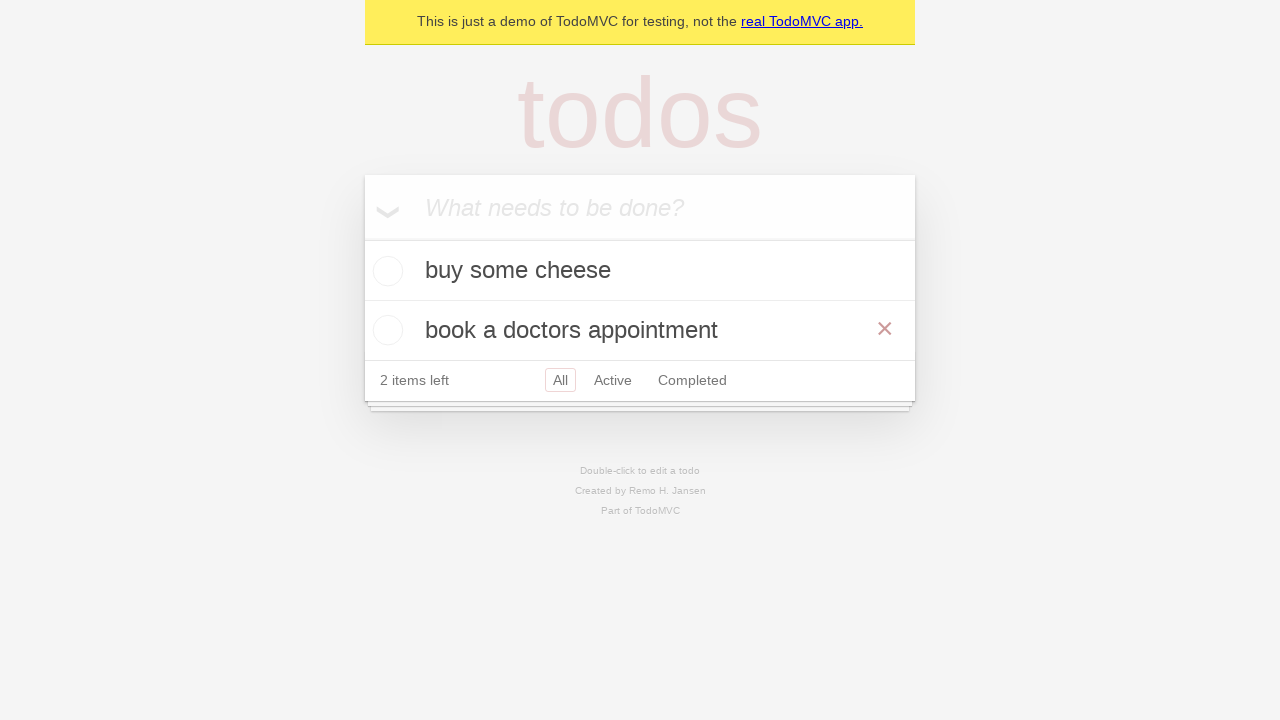

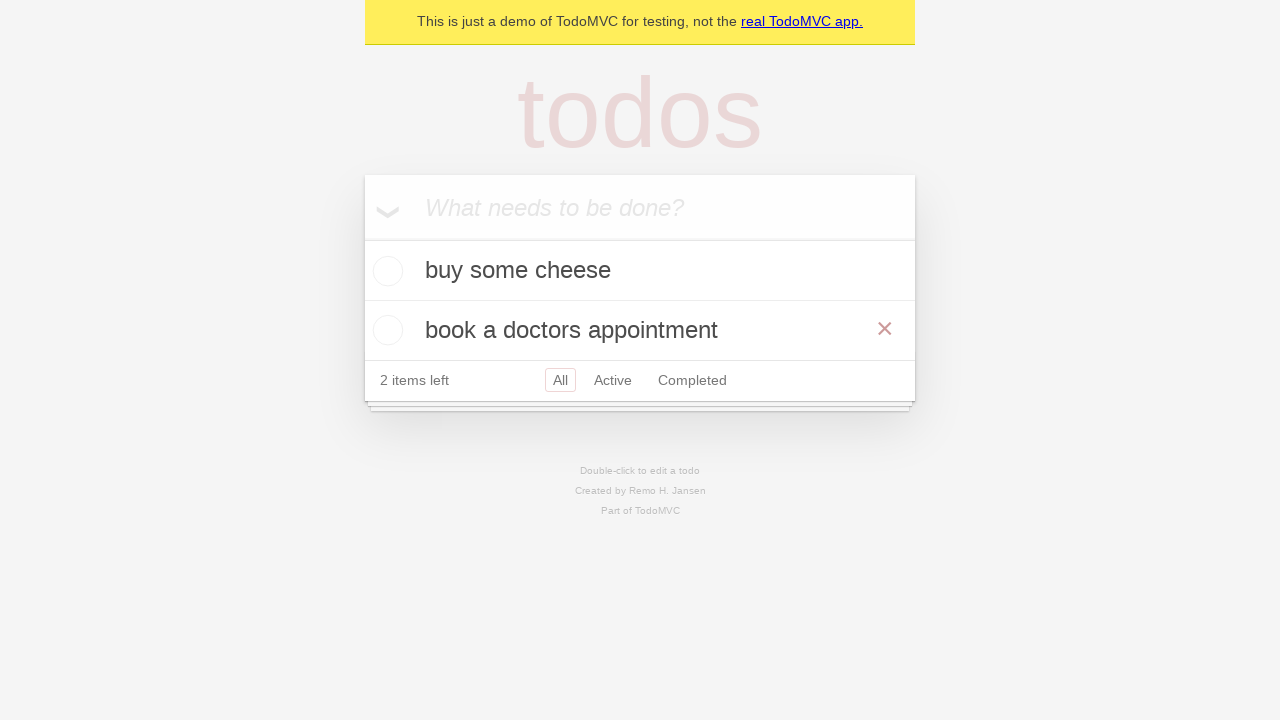